Navigates to the Talteam website and clicks on the Careers link to access the careers page.

Starting URL: https://www.talteam.com

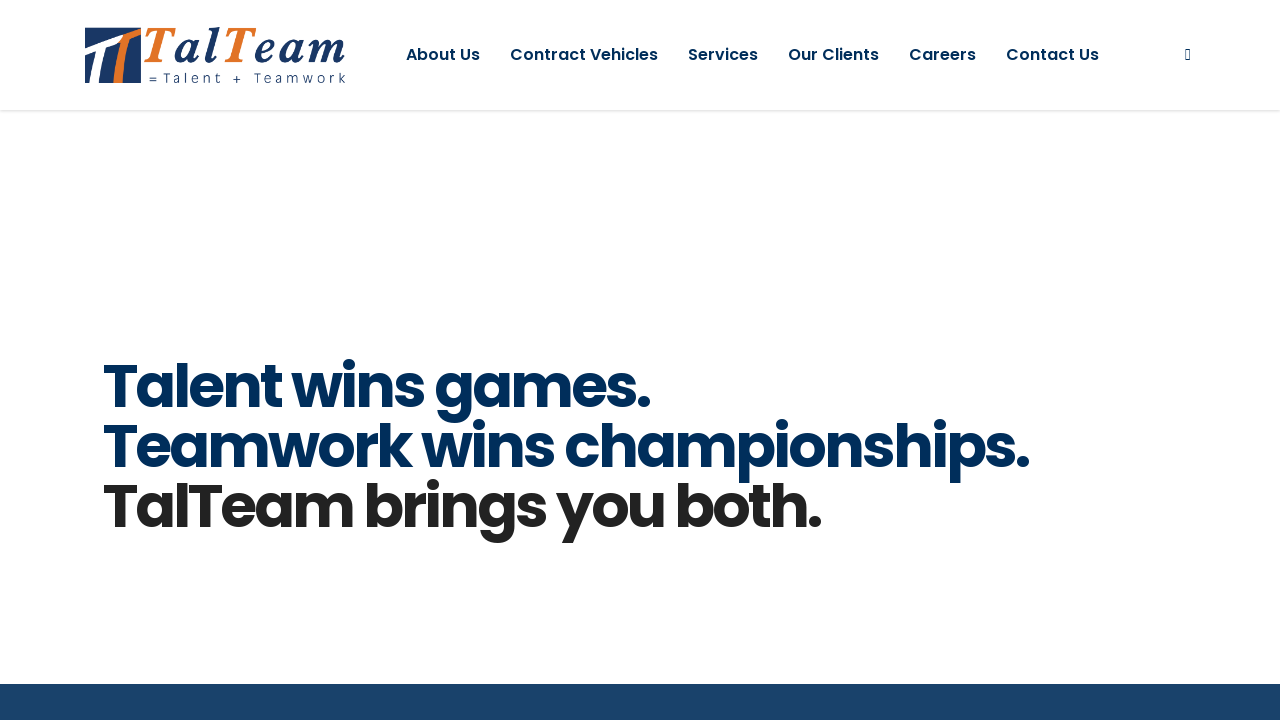

Navigated to Talteam website homepage
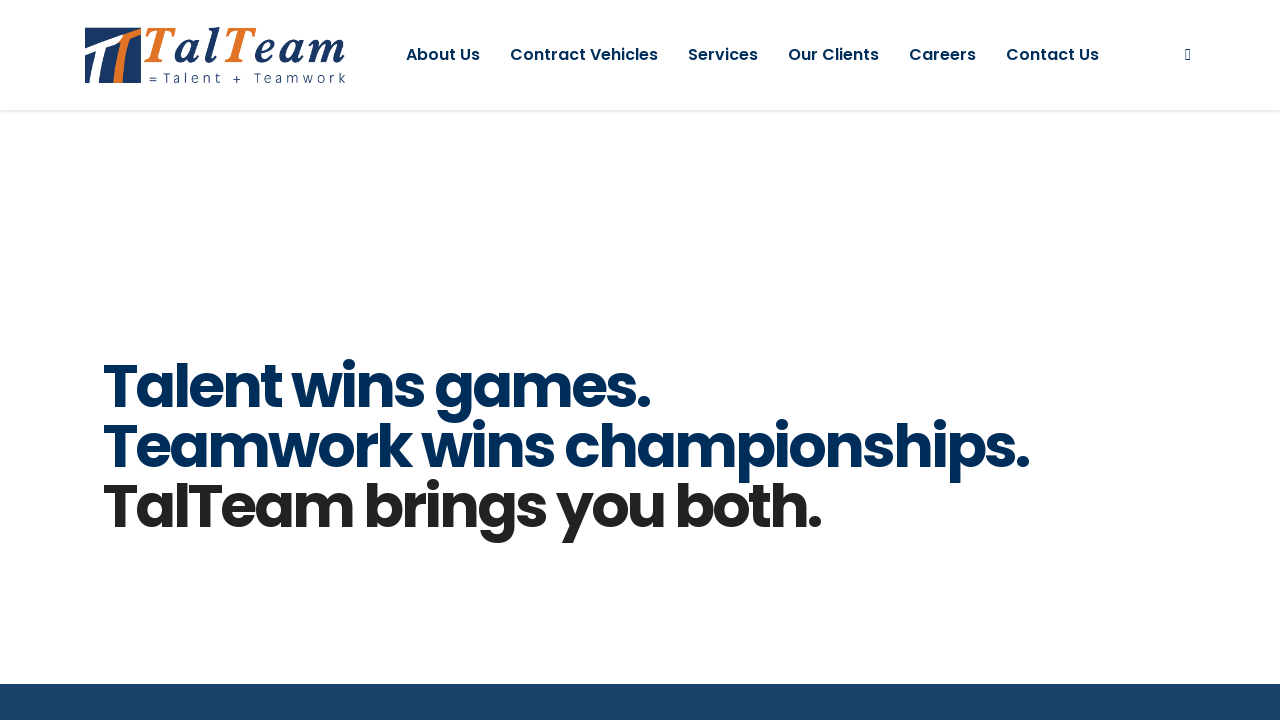

Clicked on the Careers link at (942, 55) on a:text('Careers')
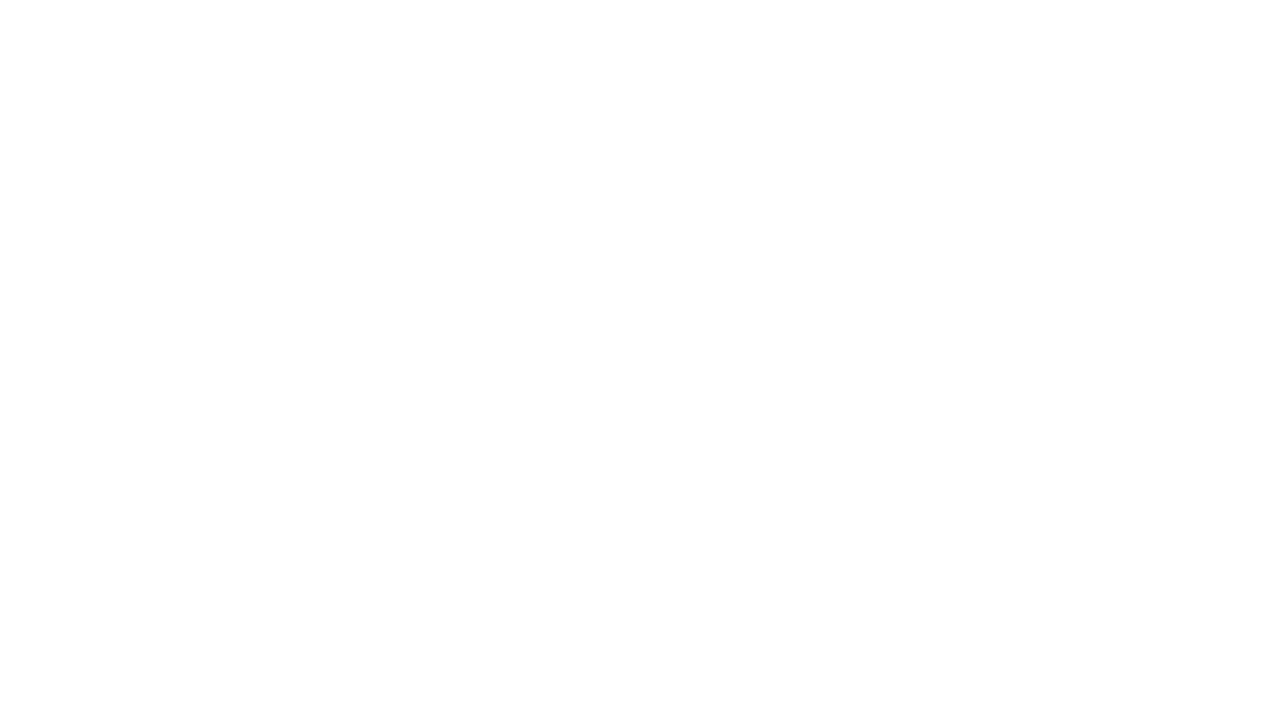

Careers page loaded successfully
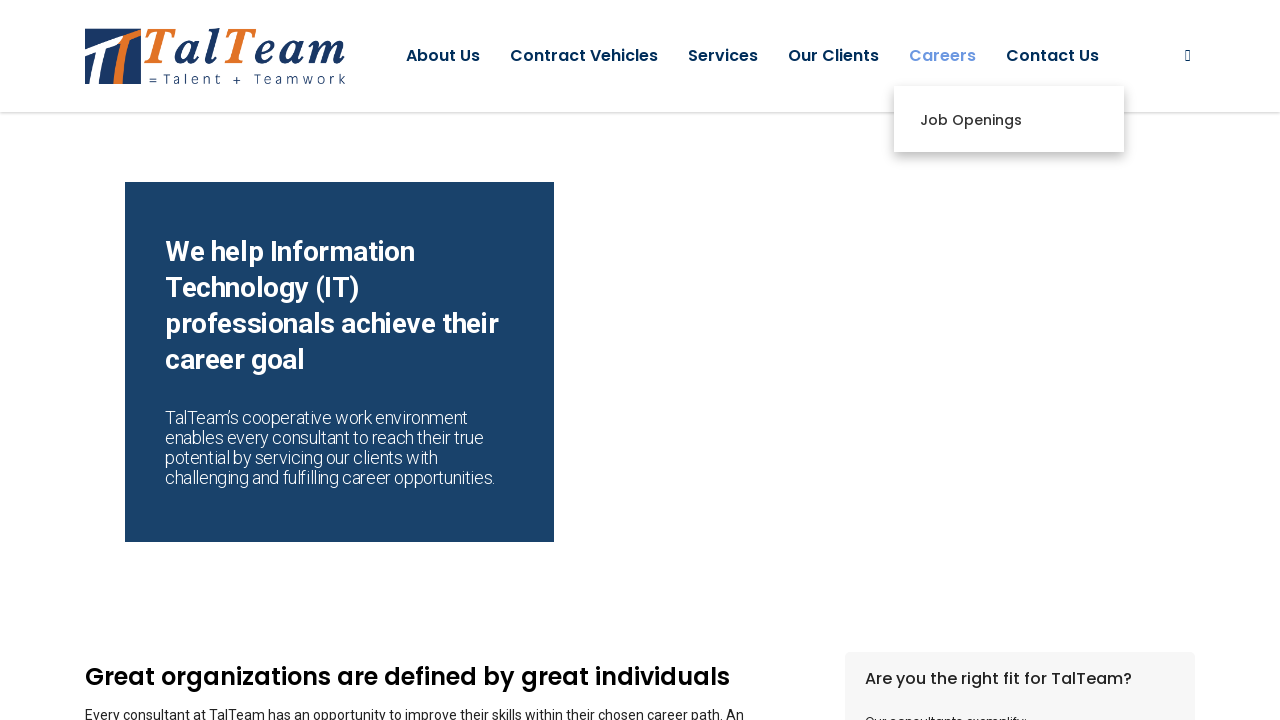

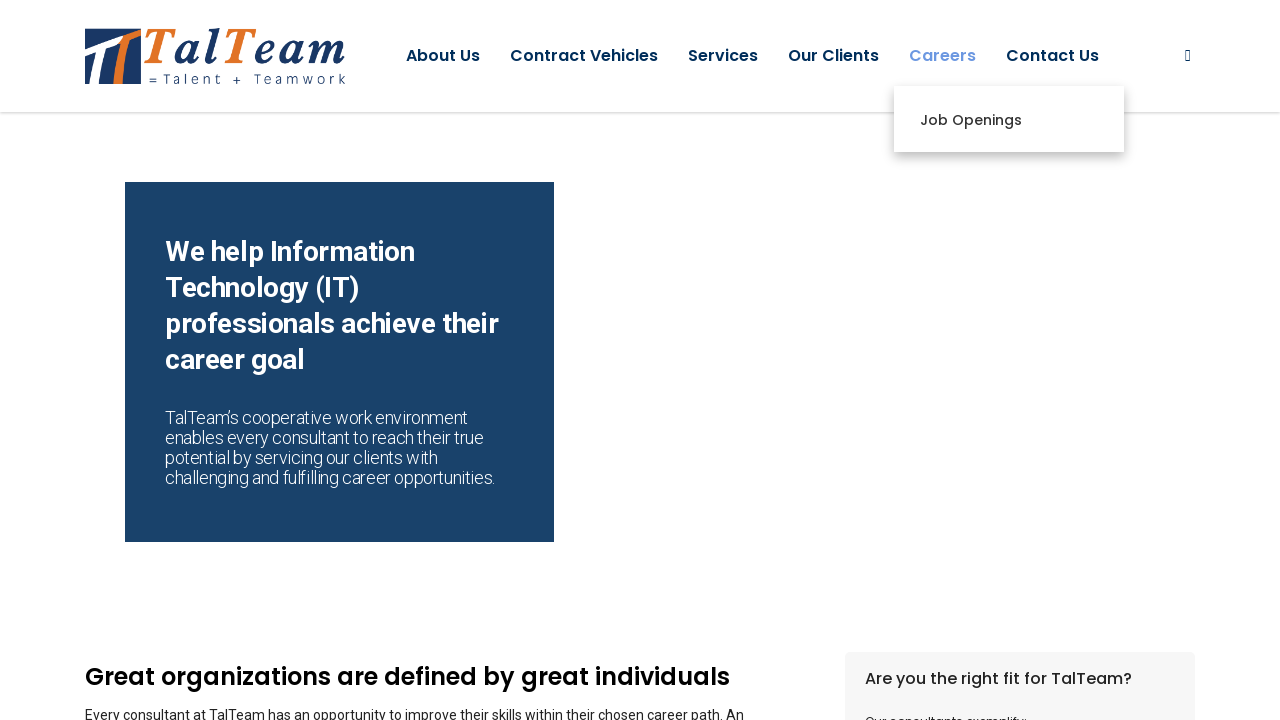